Tests tooltip functionality by hovering over various elements and verifying the correct tooltip text appears

Starting URL: https://demoqa.com/tool-tips

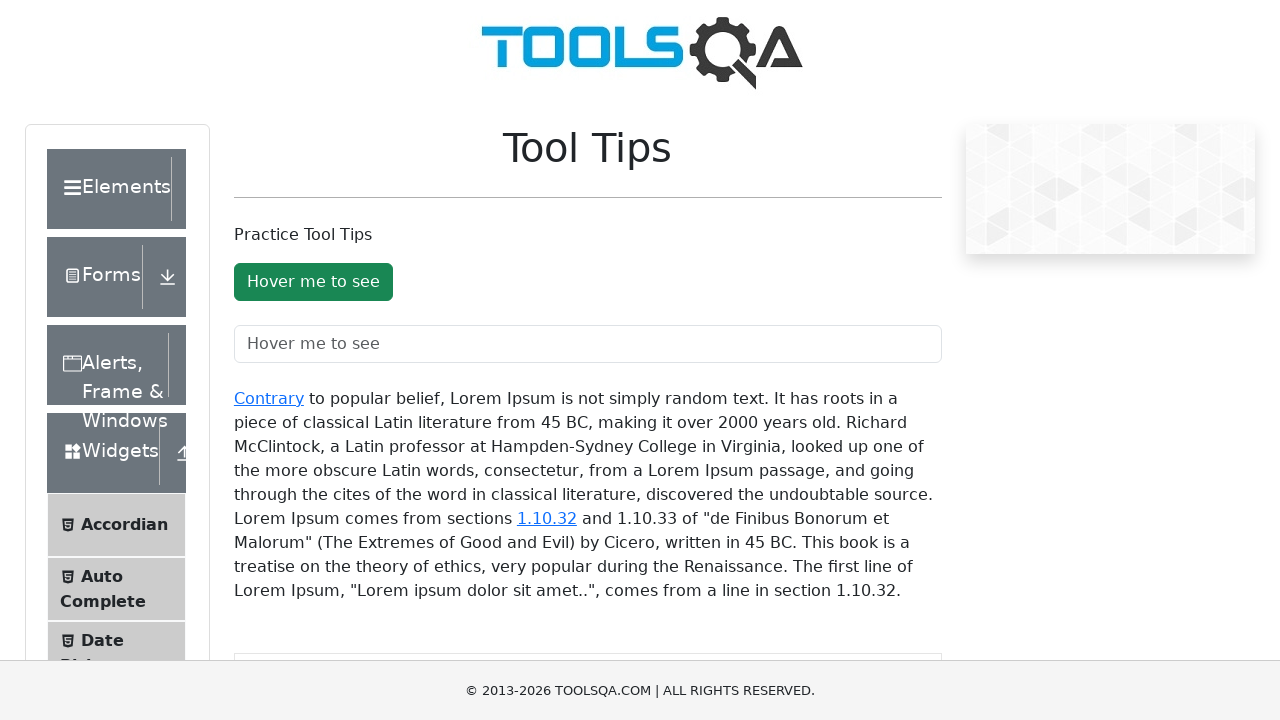

Hovered over the button element at (313, 282) on #toolTipButton
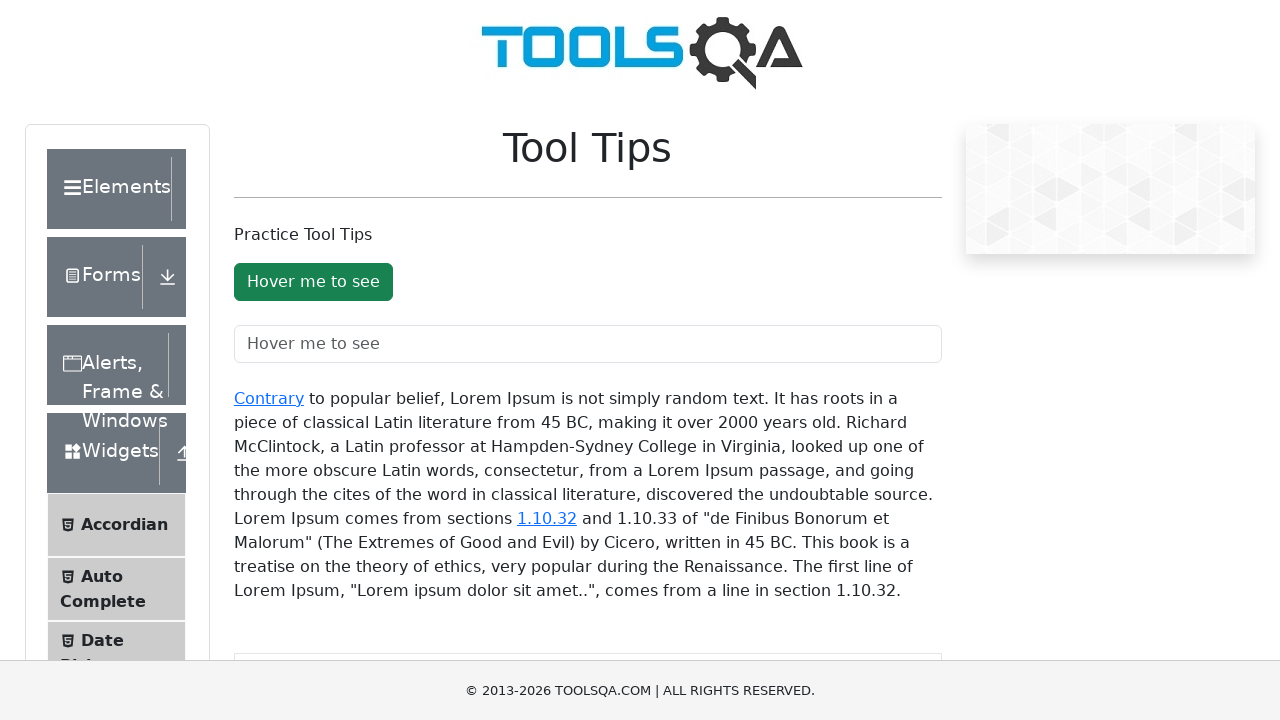

Verified tooltip text 'You hovered over the Button' appears
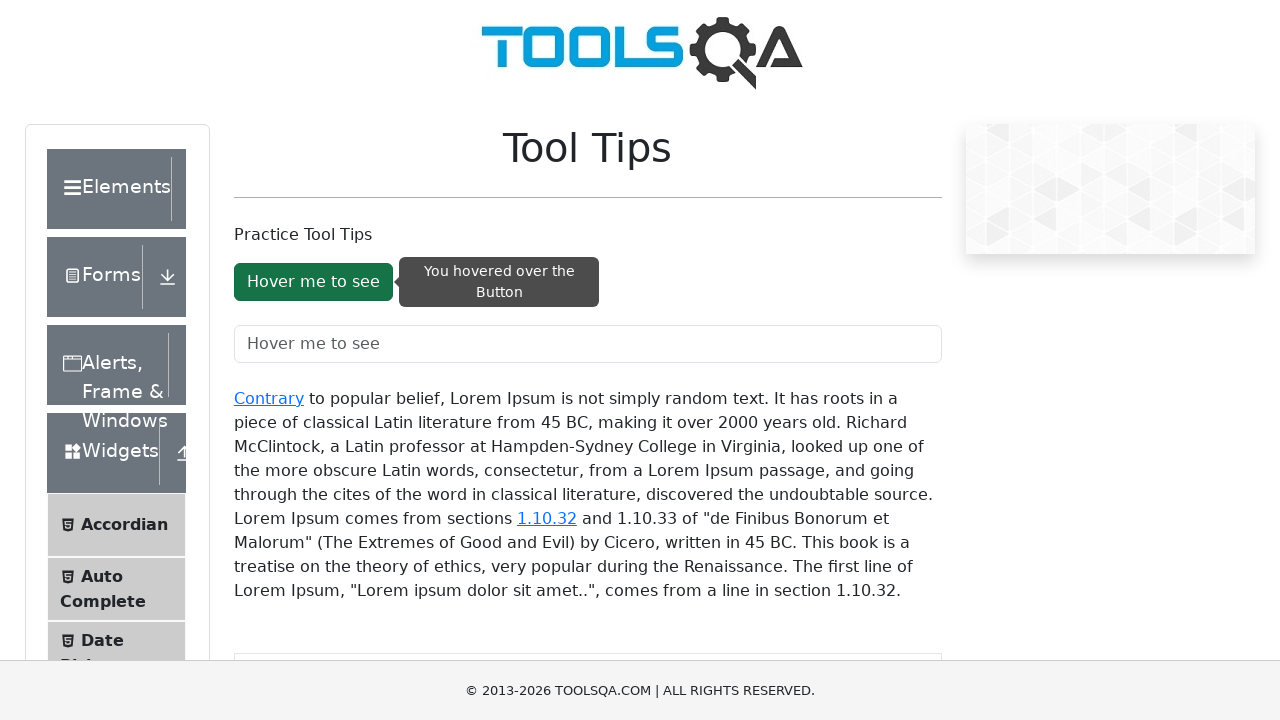

Moved mouse away from button at (0, 0)
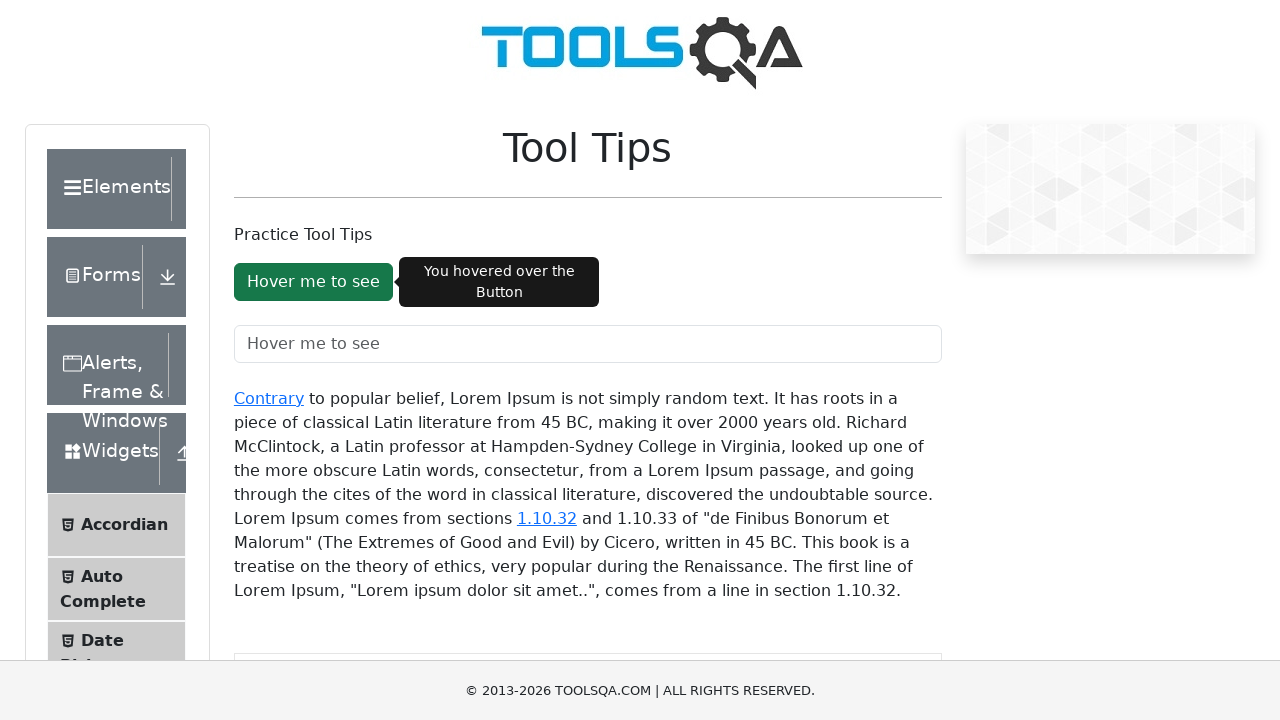

Verified tooltip is no longer visible
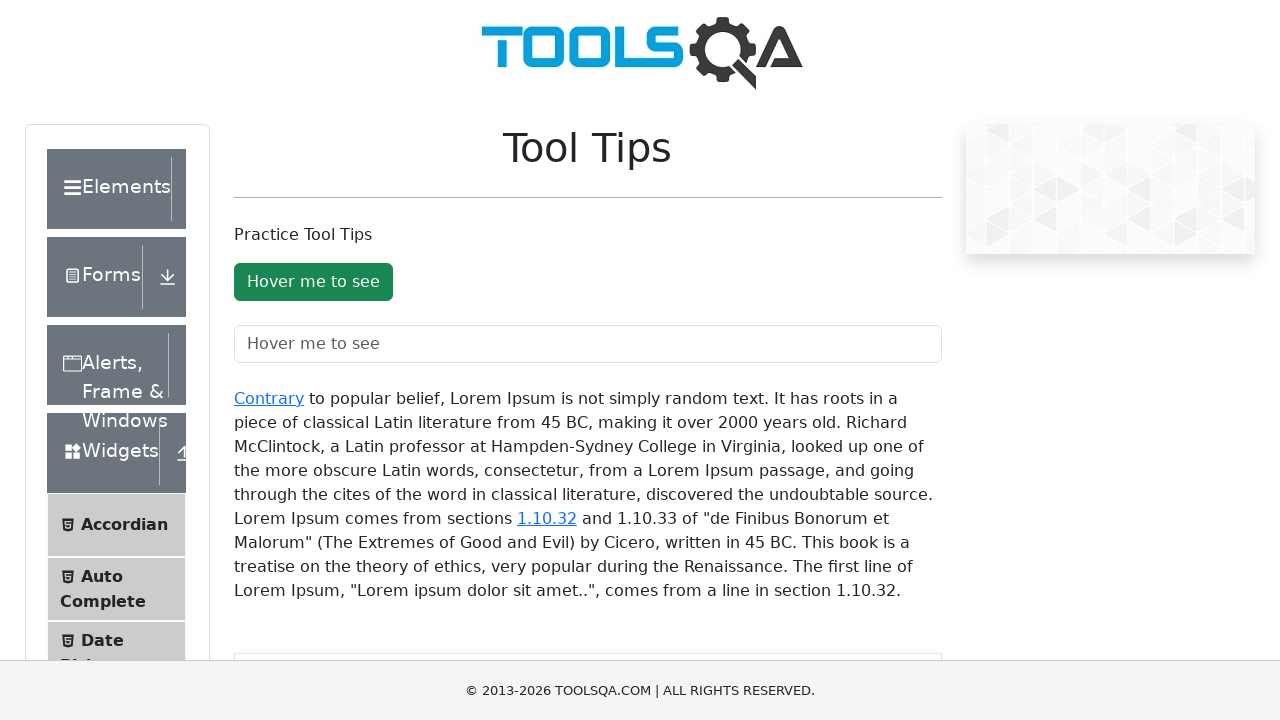

Hovered over the text field element at (588, 344) on #toolTipTextField
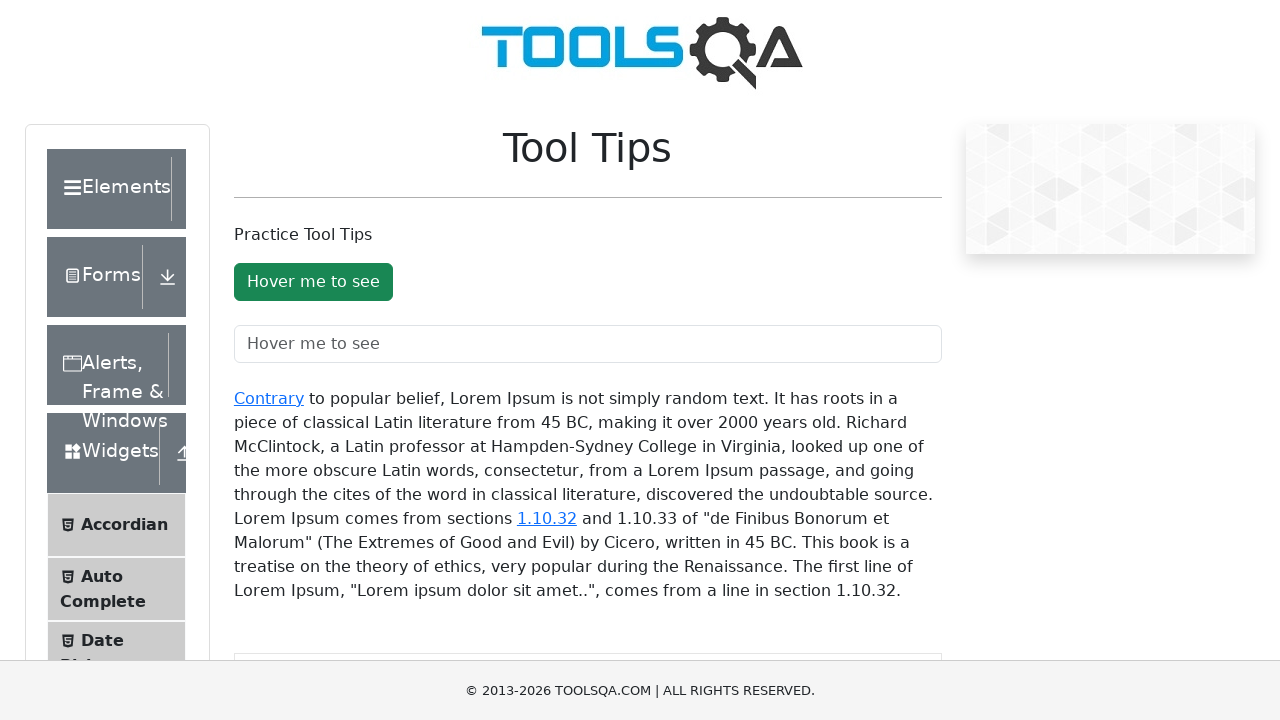

Verified tooltip text 'You hovered over the text field' appears
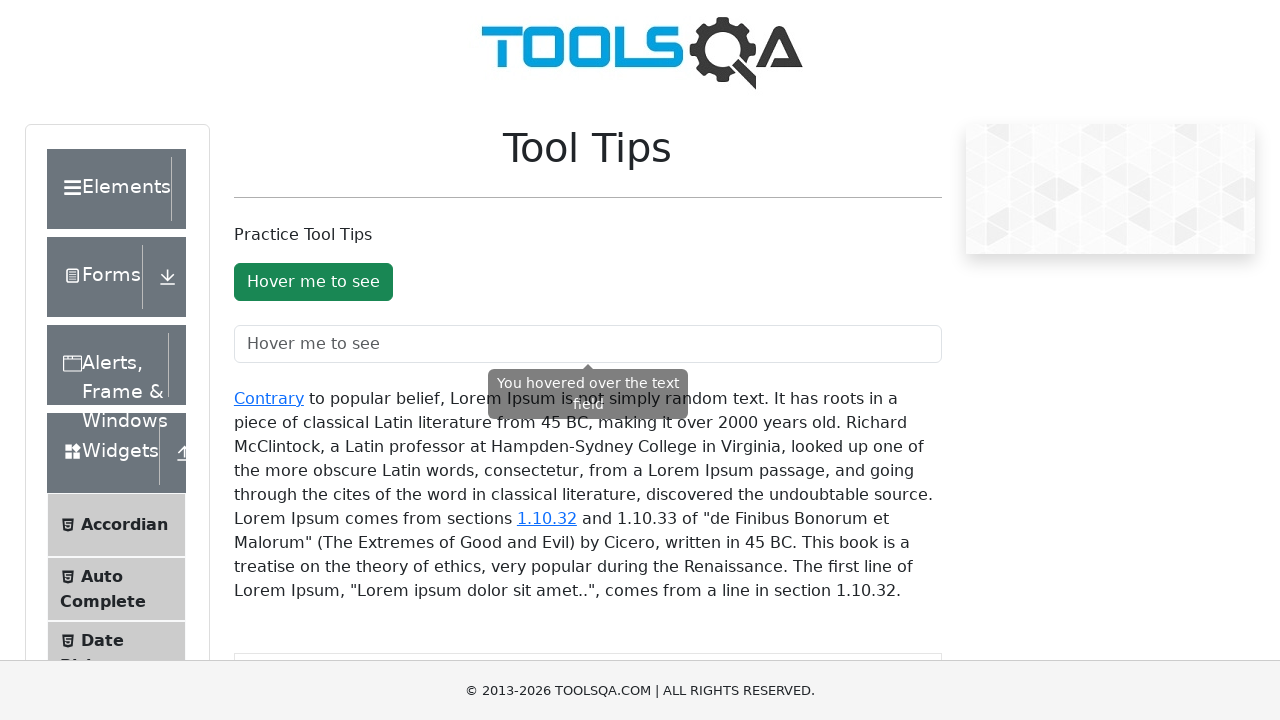

Moved mouse away from text field at (0, 0)
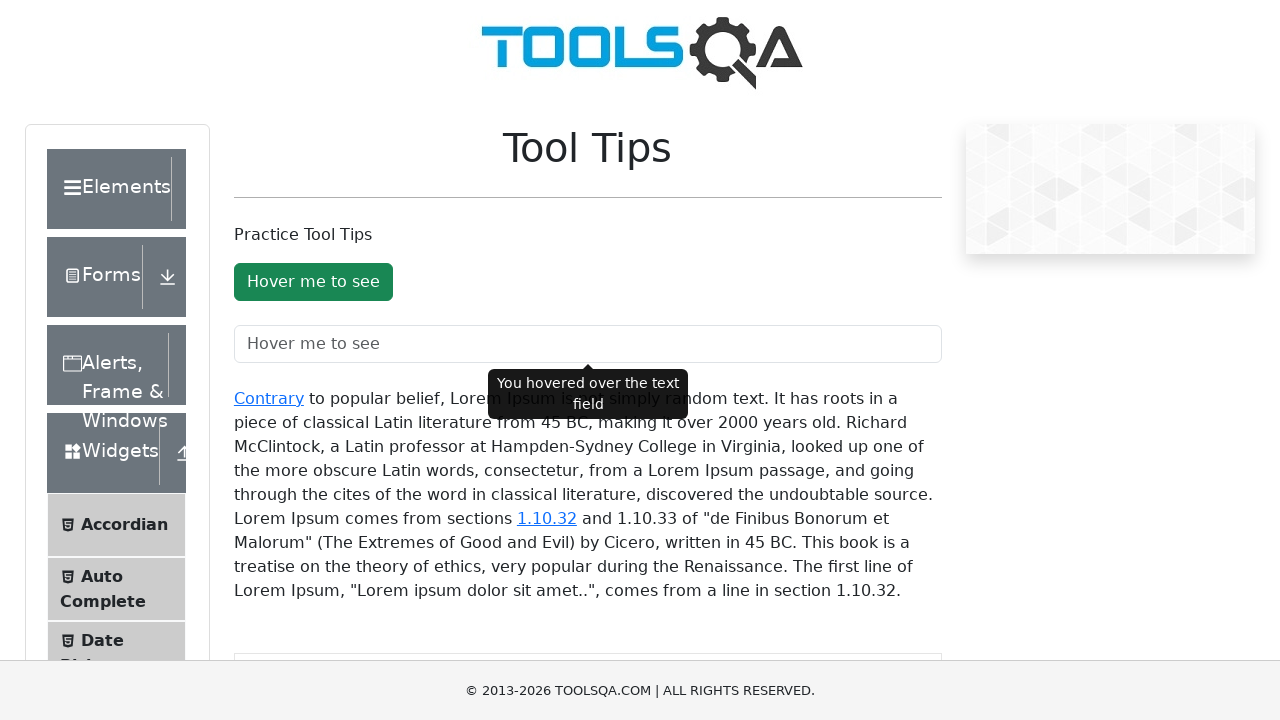

Verified tooltip is no longer visible
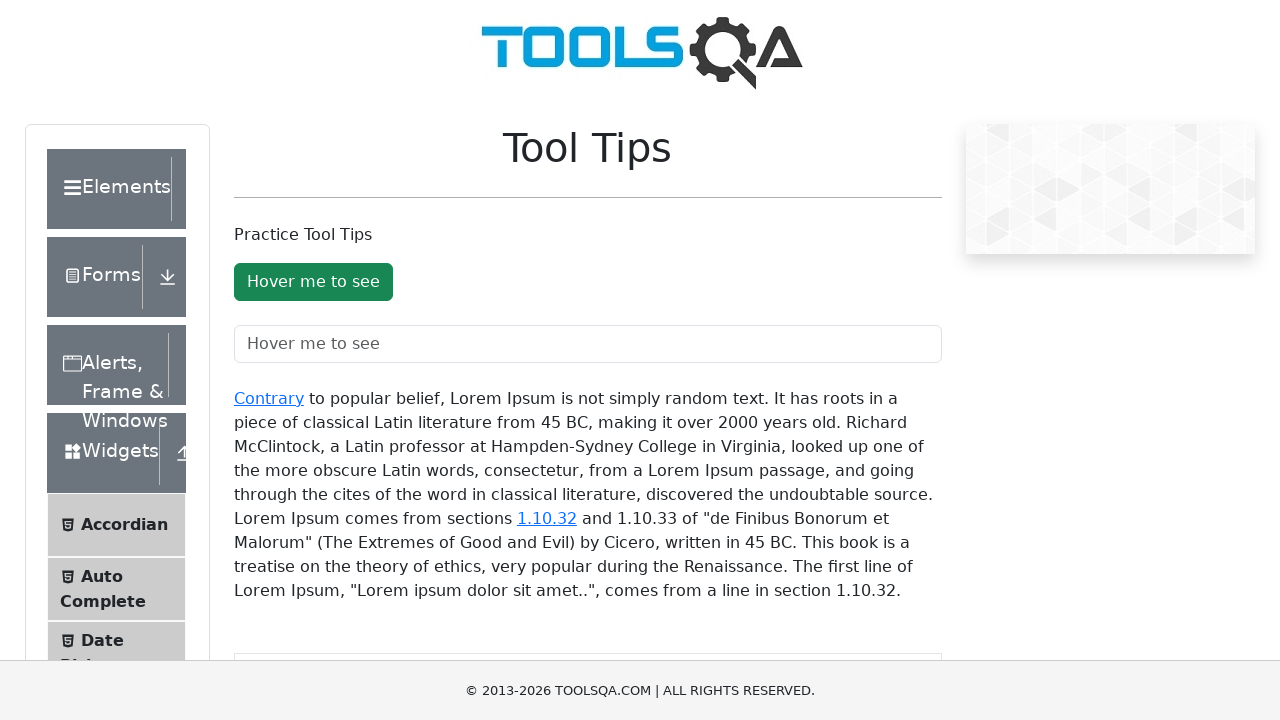

Hovered over the first link element at (269, 398) on #texToolTopContainer a:nth-child(1)
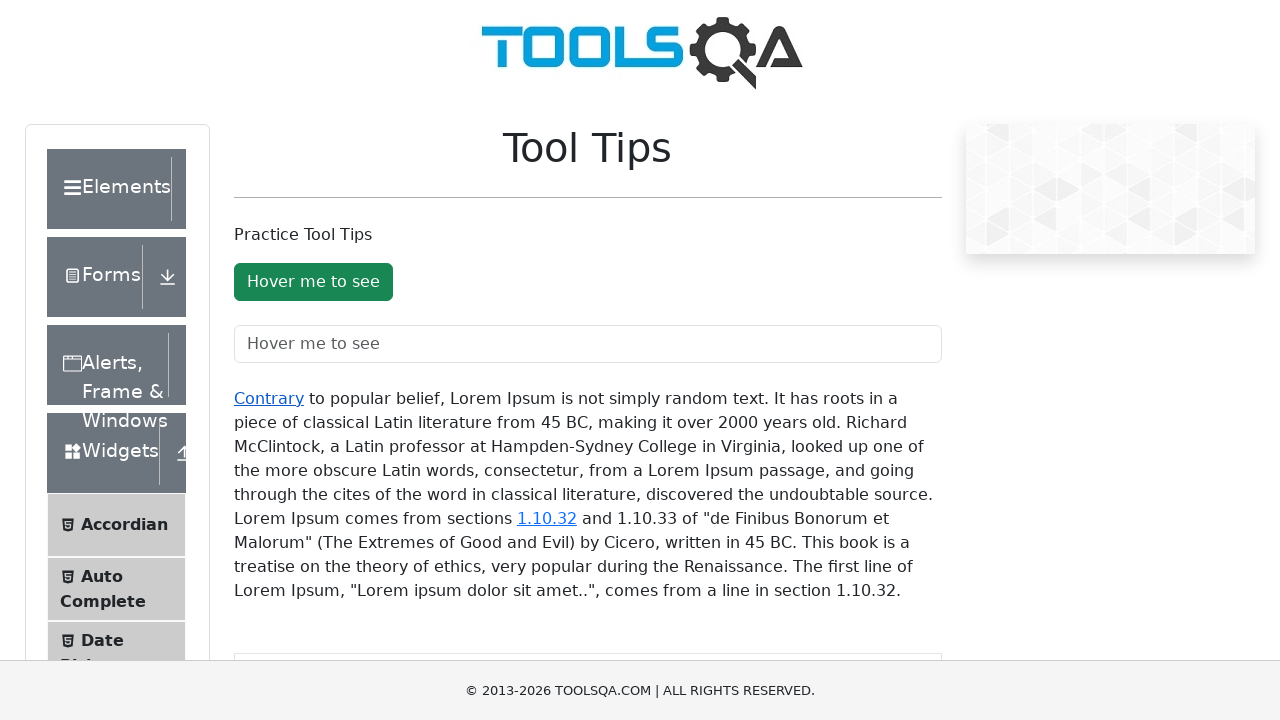

Verified tooltip text 'You hovered over the Contrary' appears
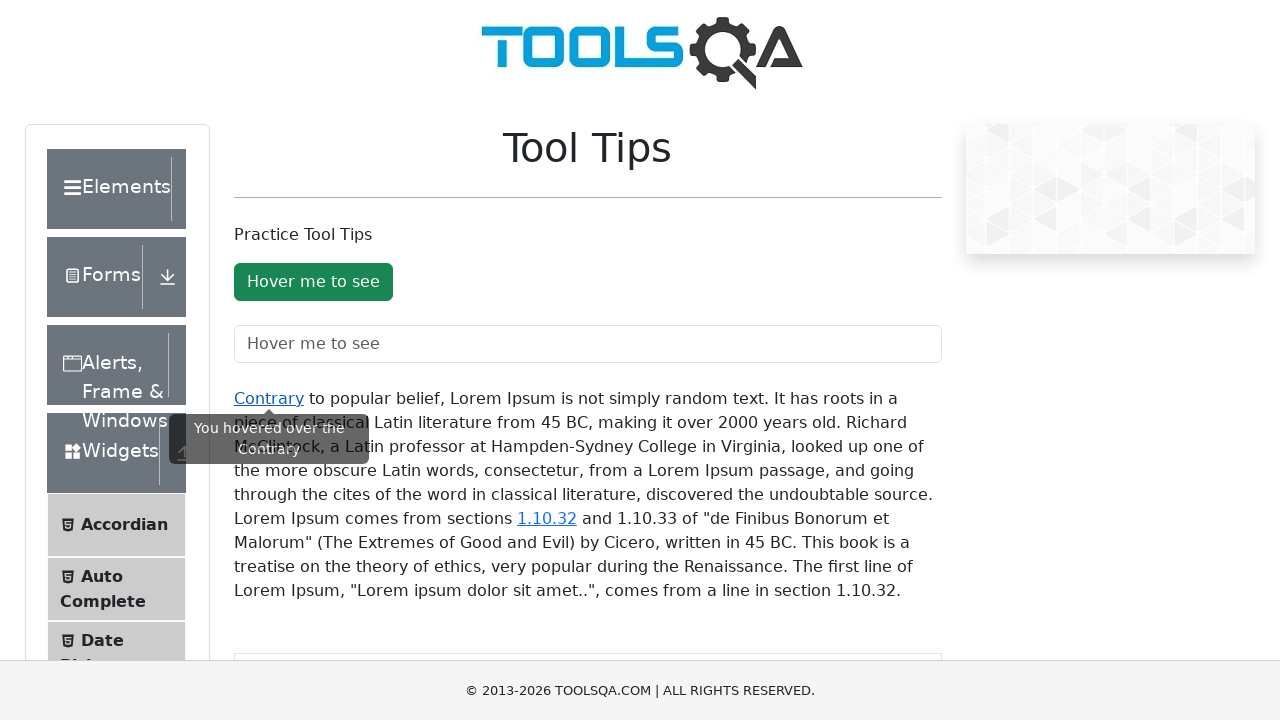

Moved mouse away from first link at (0, 0)
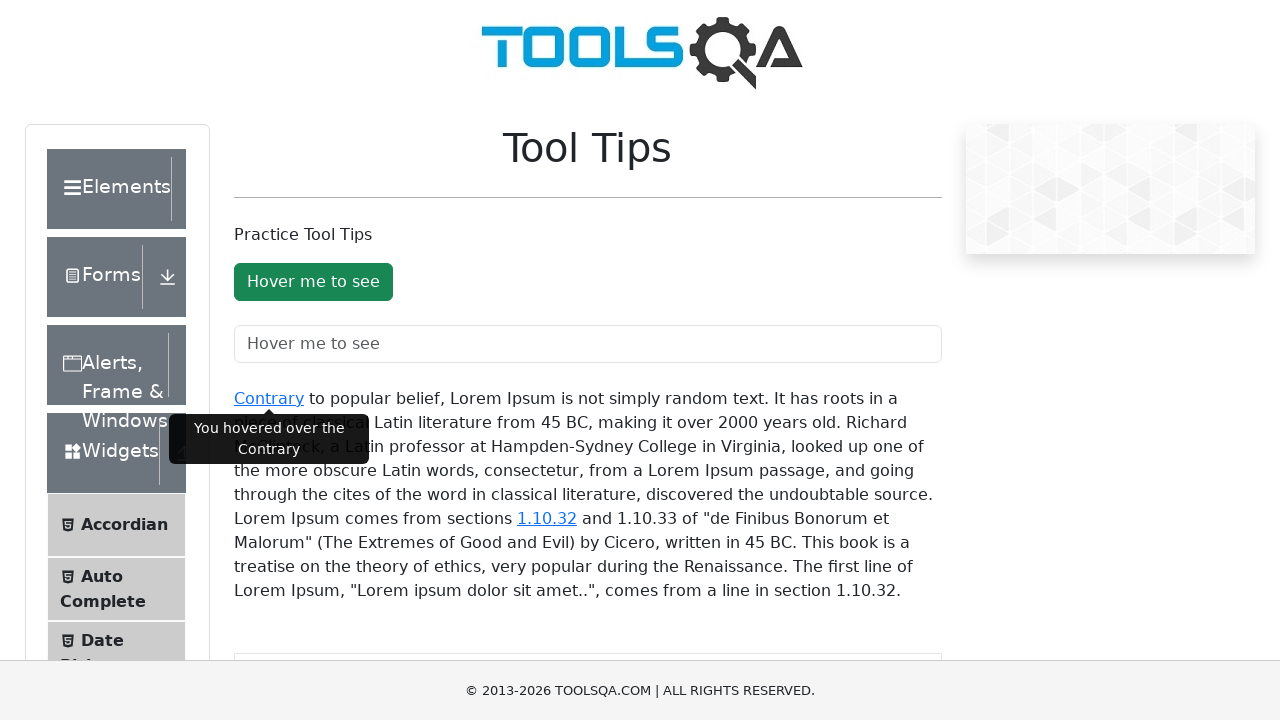

Verified tooltip is no longer visible
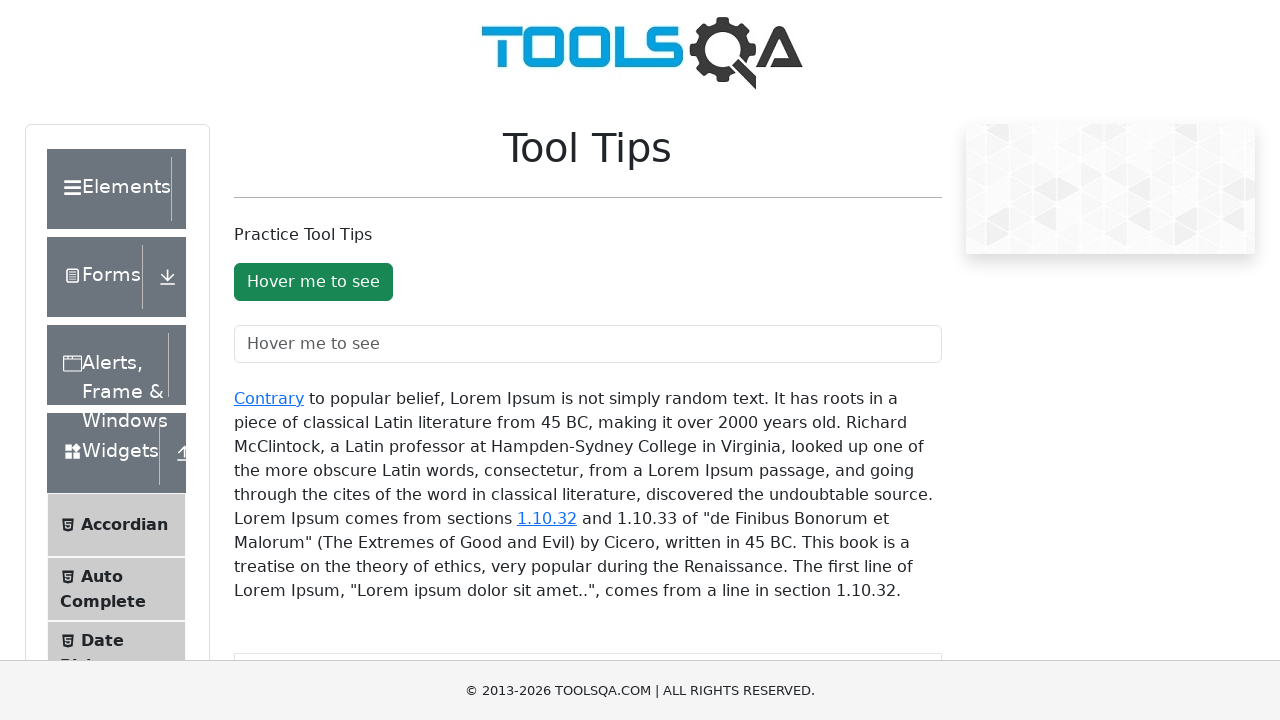

Hovered over the second link element at (547, 518) on #texToolTopContainer a:nth-child(2)
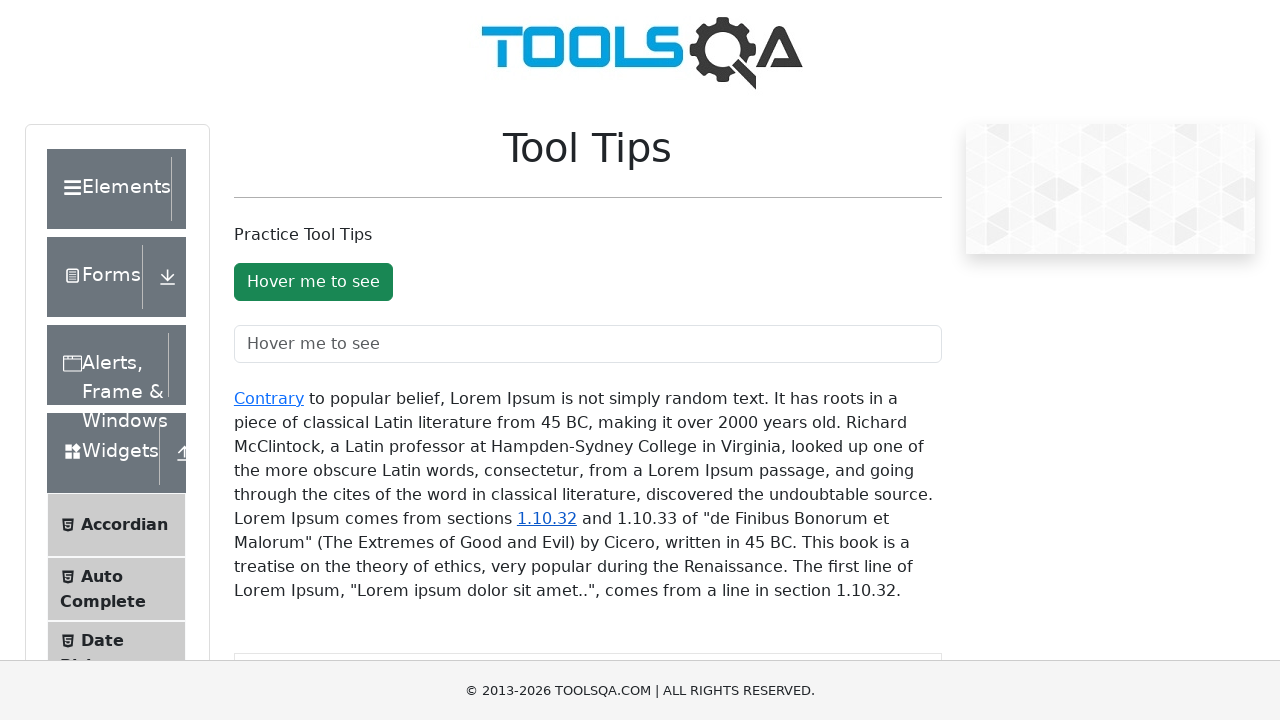

Verified tooltip text 'You hovered over the 1.10.32' appears
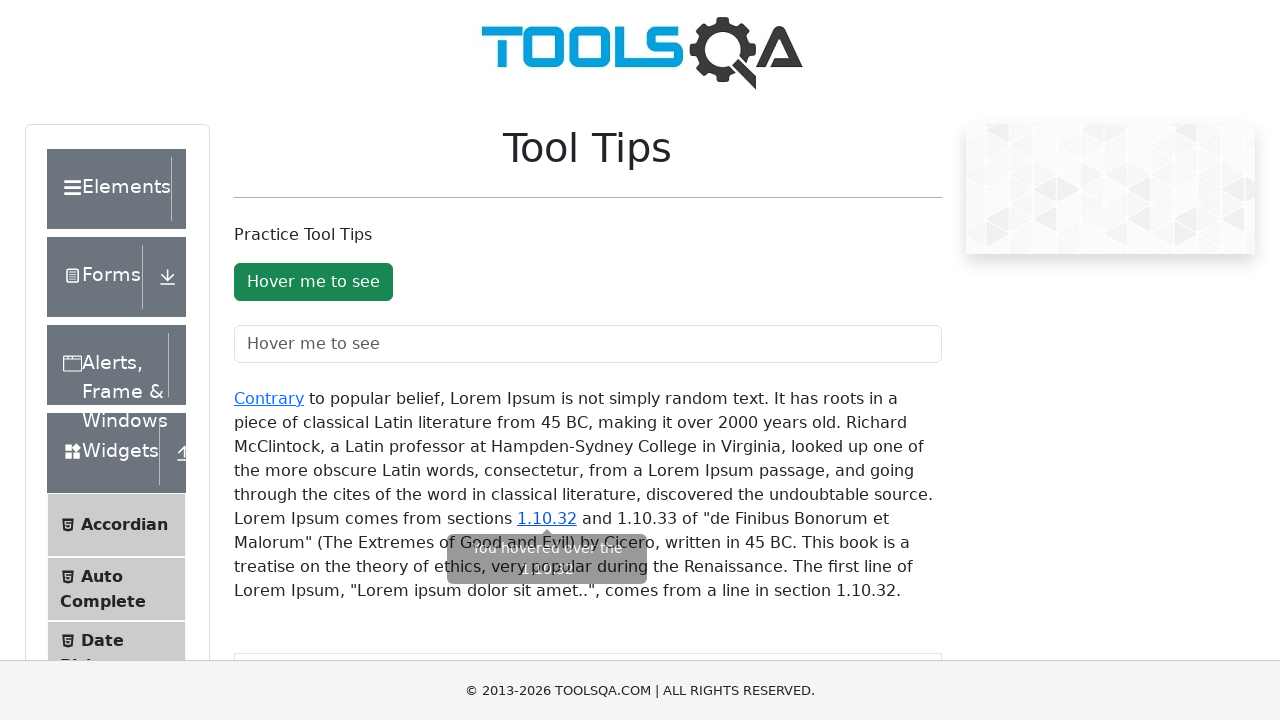

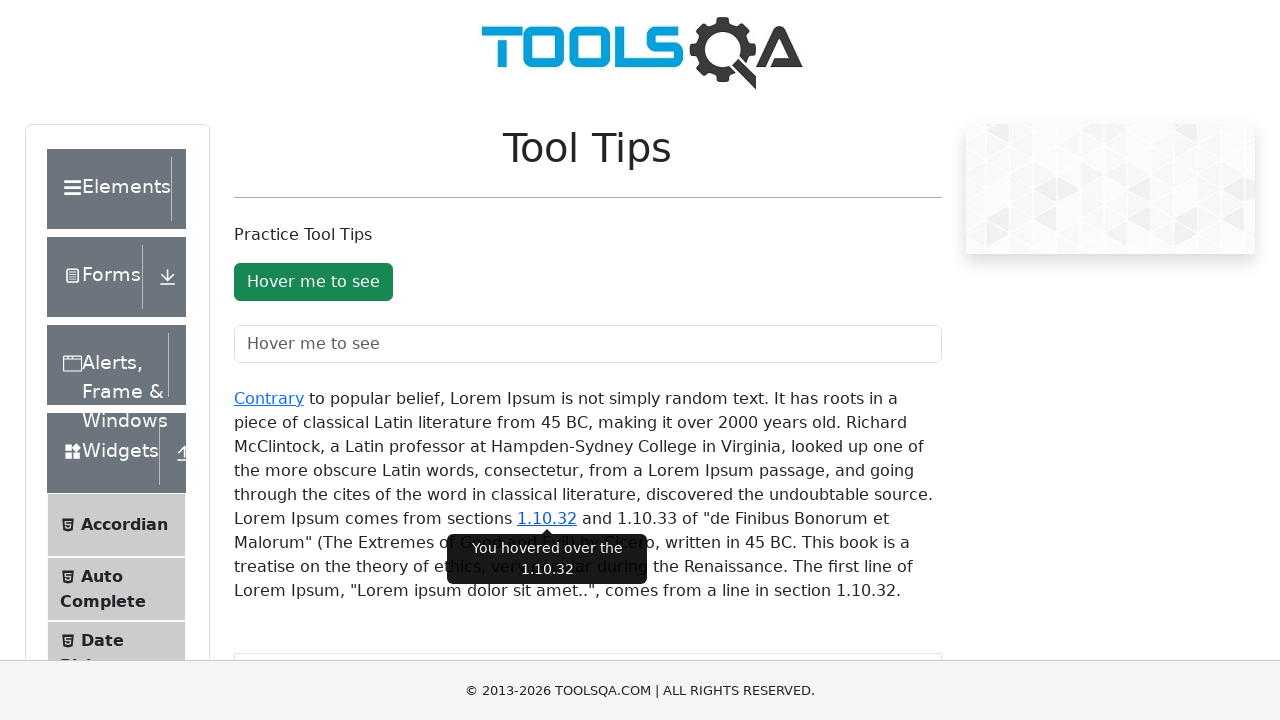